Tests sorting the "Due" column in descending order by clicking the column header twice and verifying the values are sorted in reverse order.

Starting URL: http://the-internet.herokuapp.com/tables

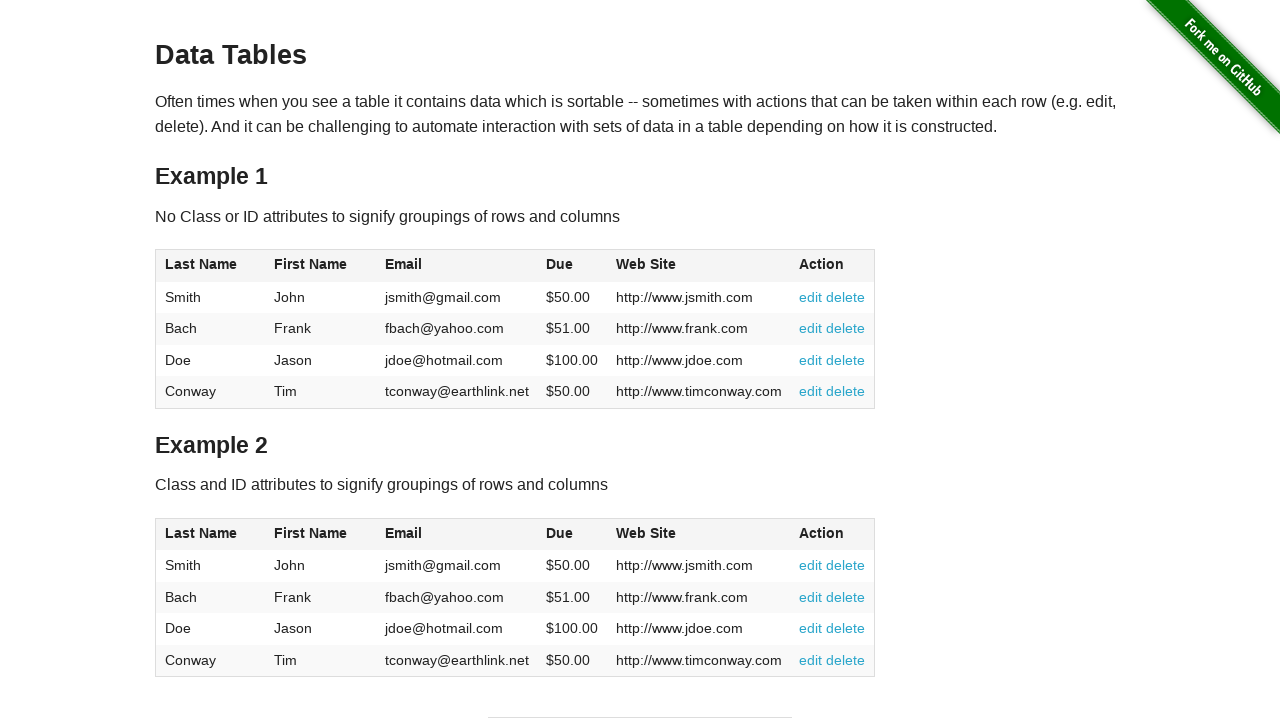

Clicked Due column header (4th column) to initiate sort at (572, 266) on #table1 thead tr th:nth-of-type(4)
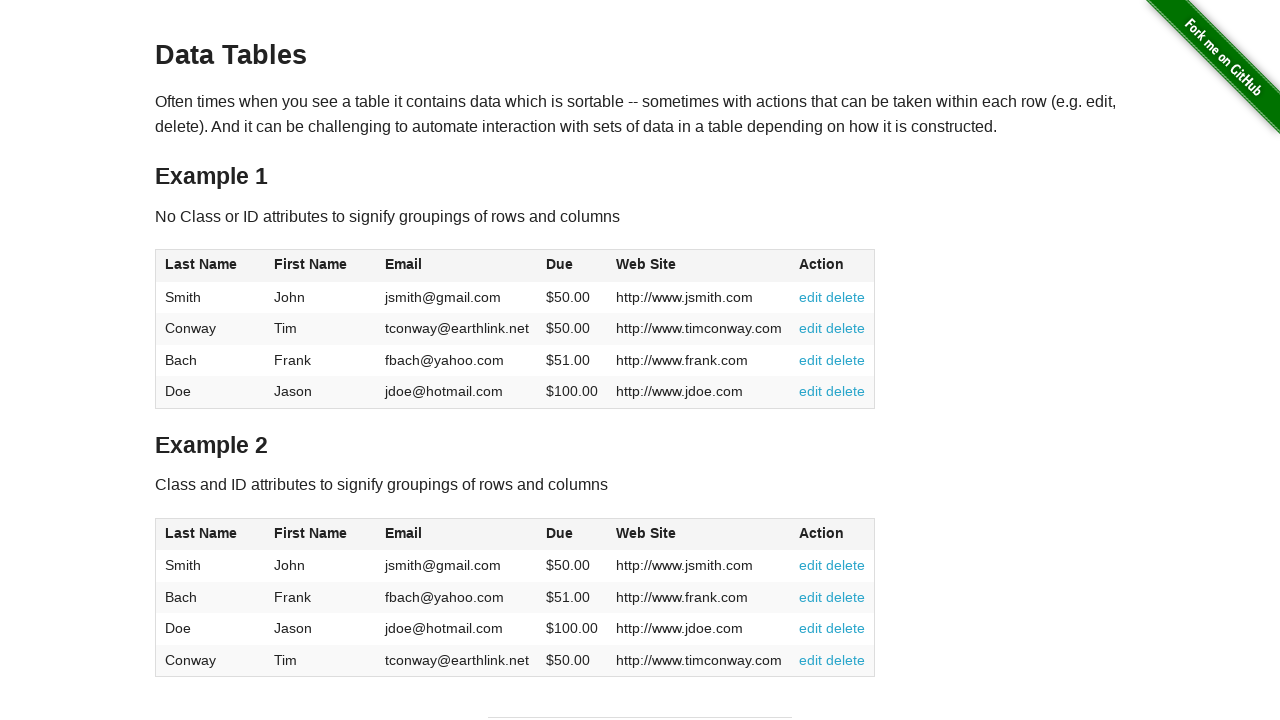

Clicked Due column header again to reverse sort order to descending at (572, 266) on #table1 thead tr th:nth-of-type(4)
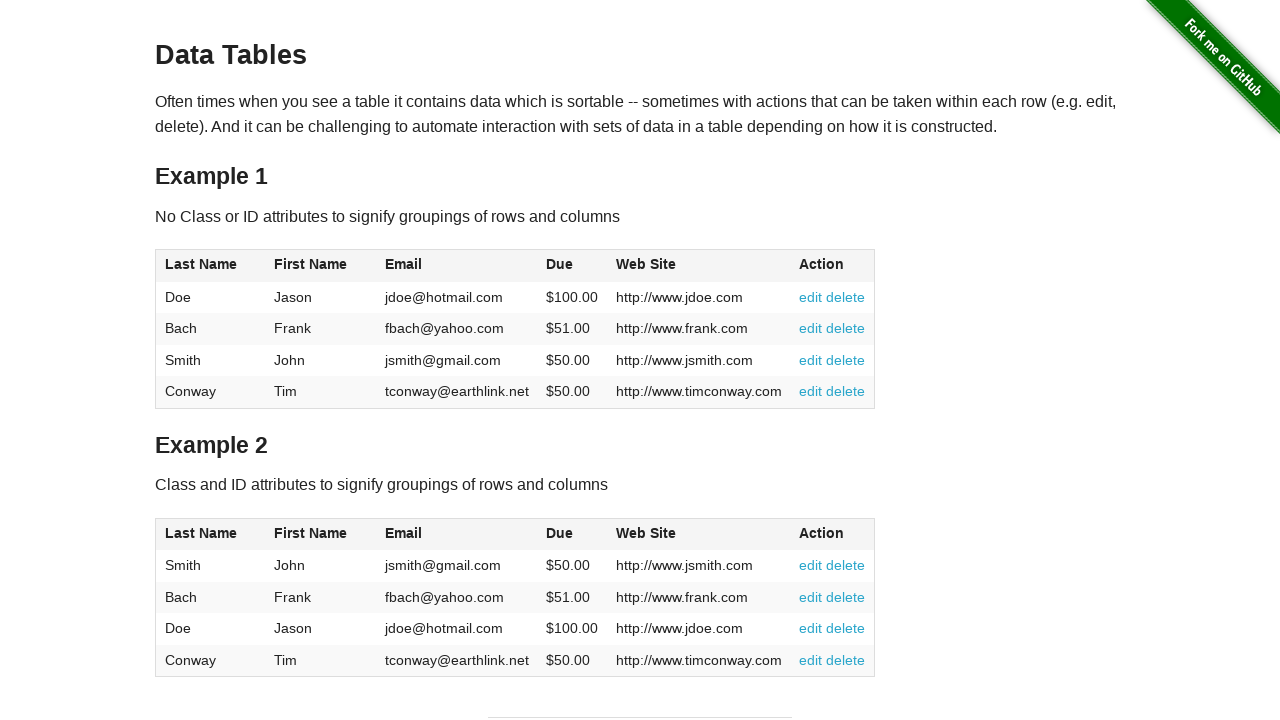

Table data loaded with Due column values in descending order
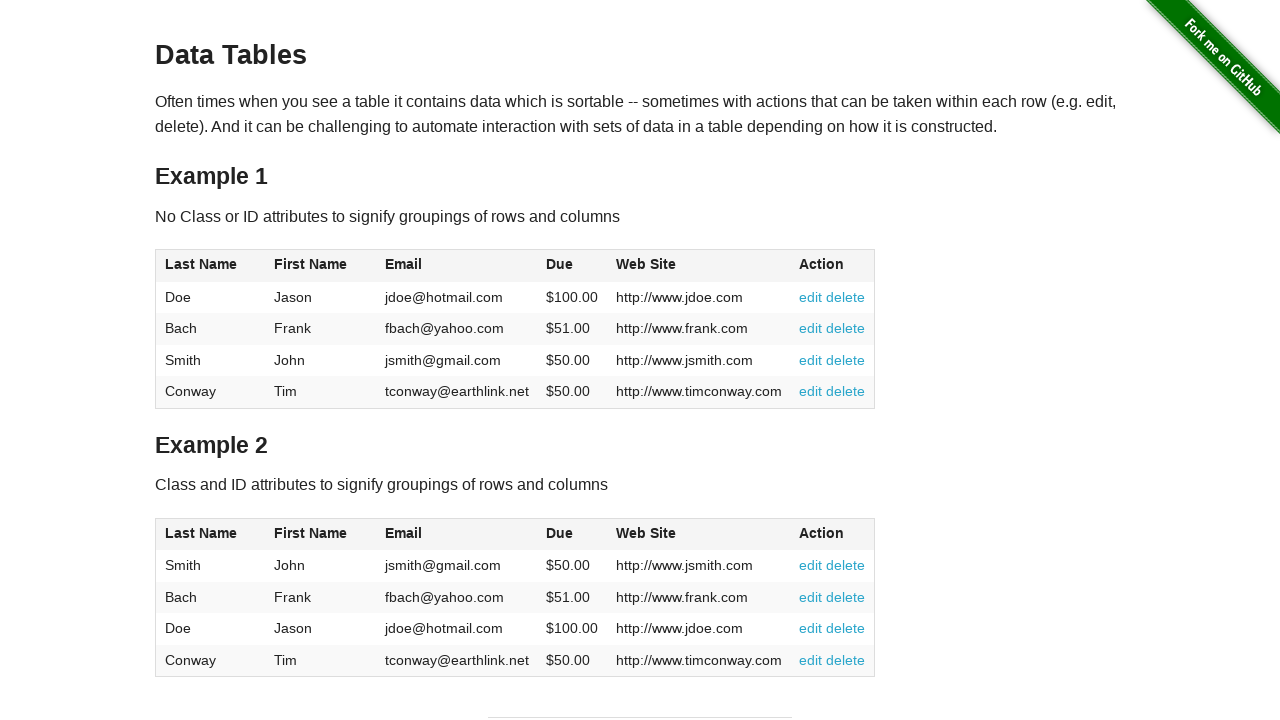

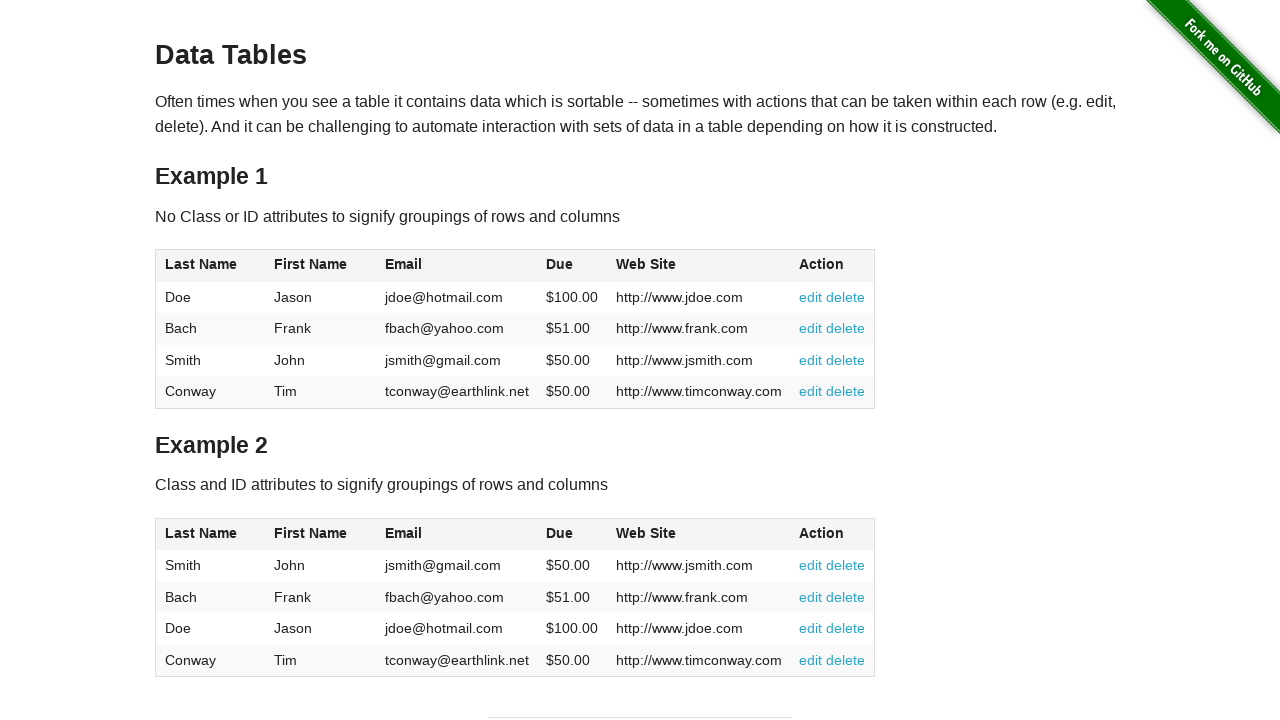